Double-clicks a button to trigger an action and verify the resulting text appears

Starting URL: https://automationfc.github.io/basic-form/index.html

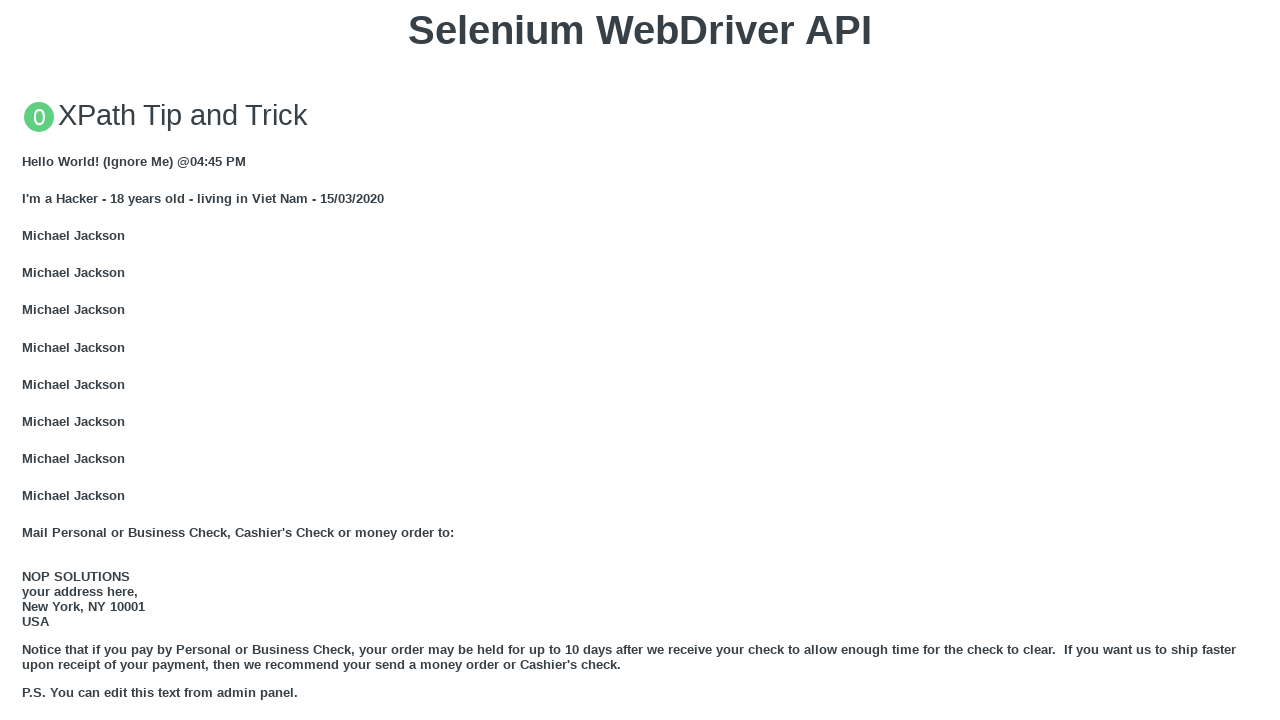

Scrolled double-click button into view
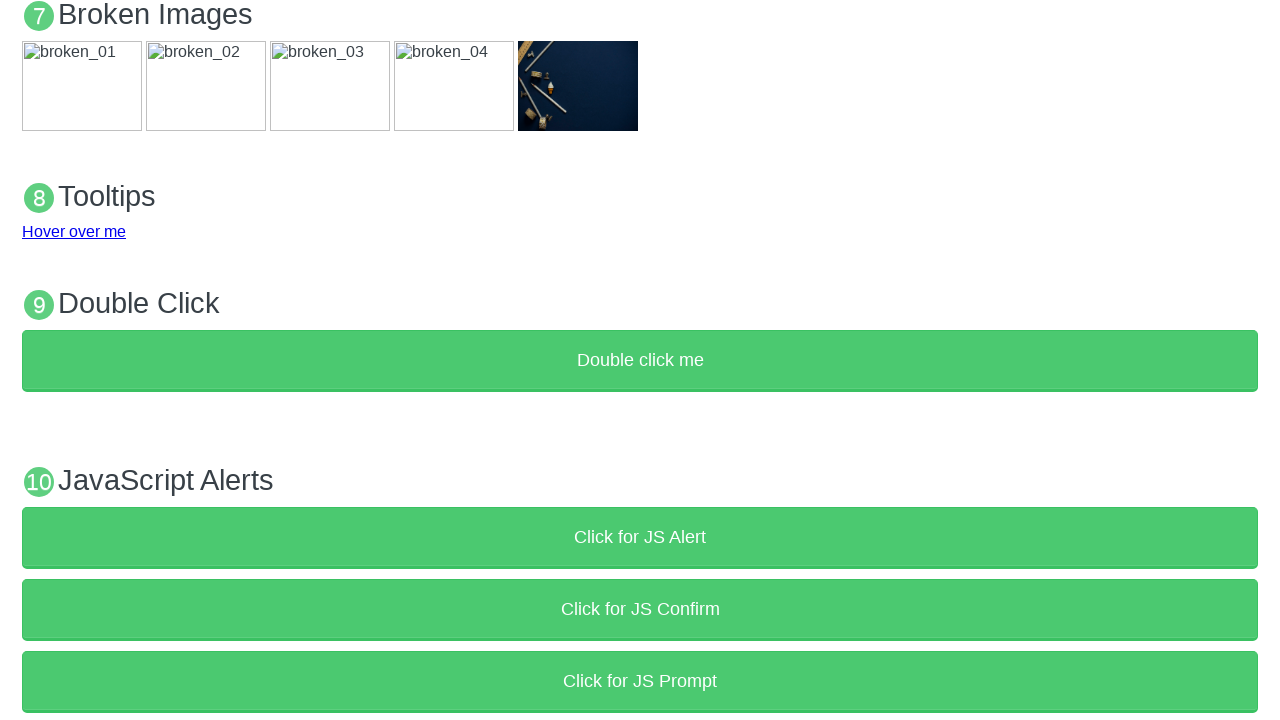

Double-clicked the button to trigger action at (640, 361) on button[ondblclick='doubleClickMe()']
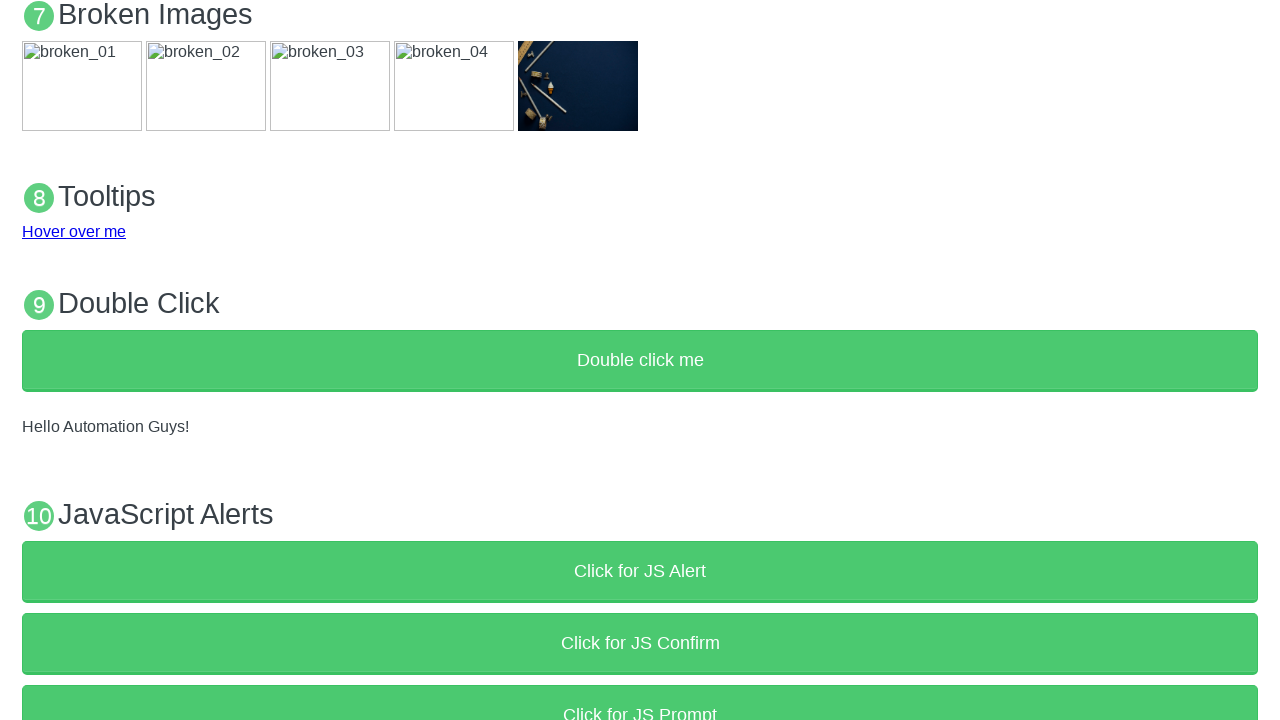

Result text 'Hello Automation Guys!' appeared after double-click
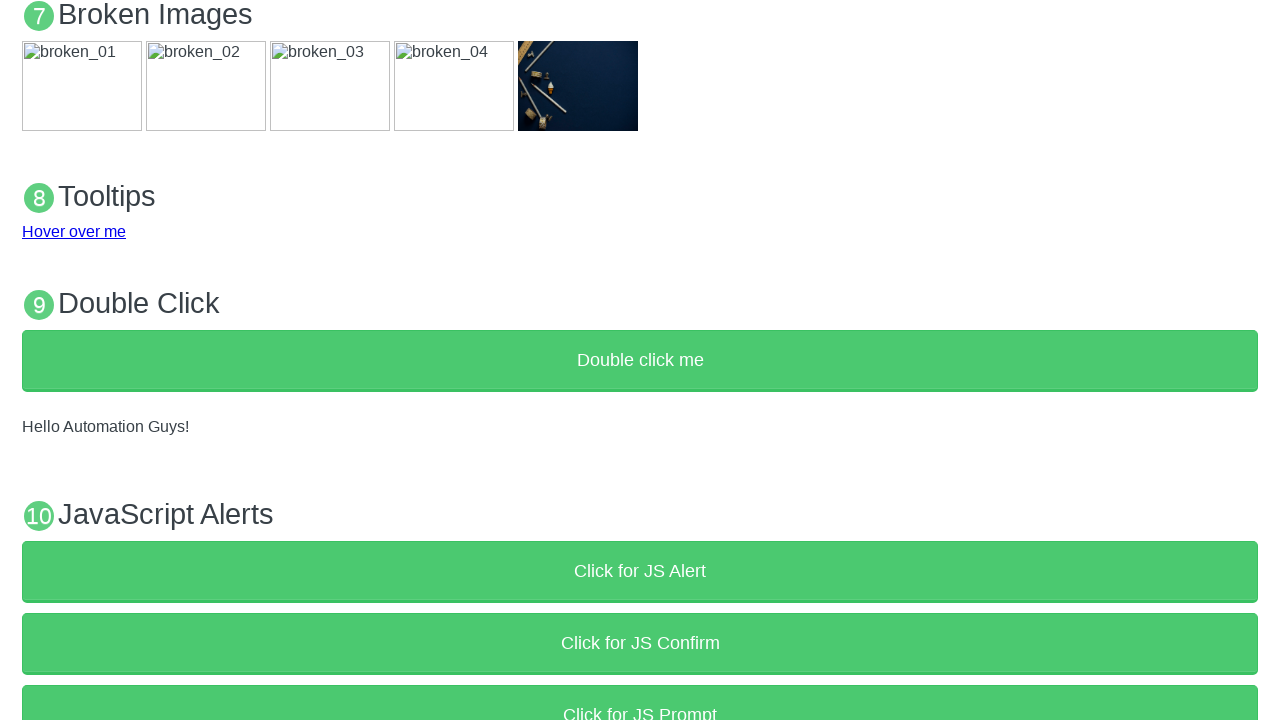

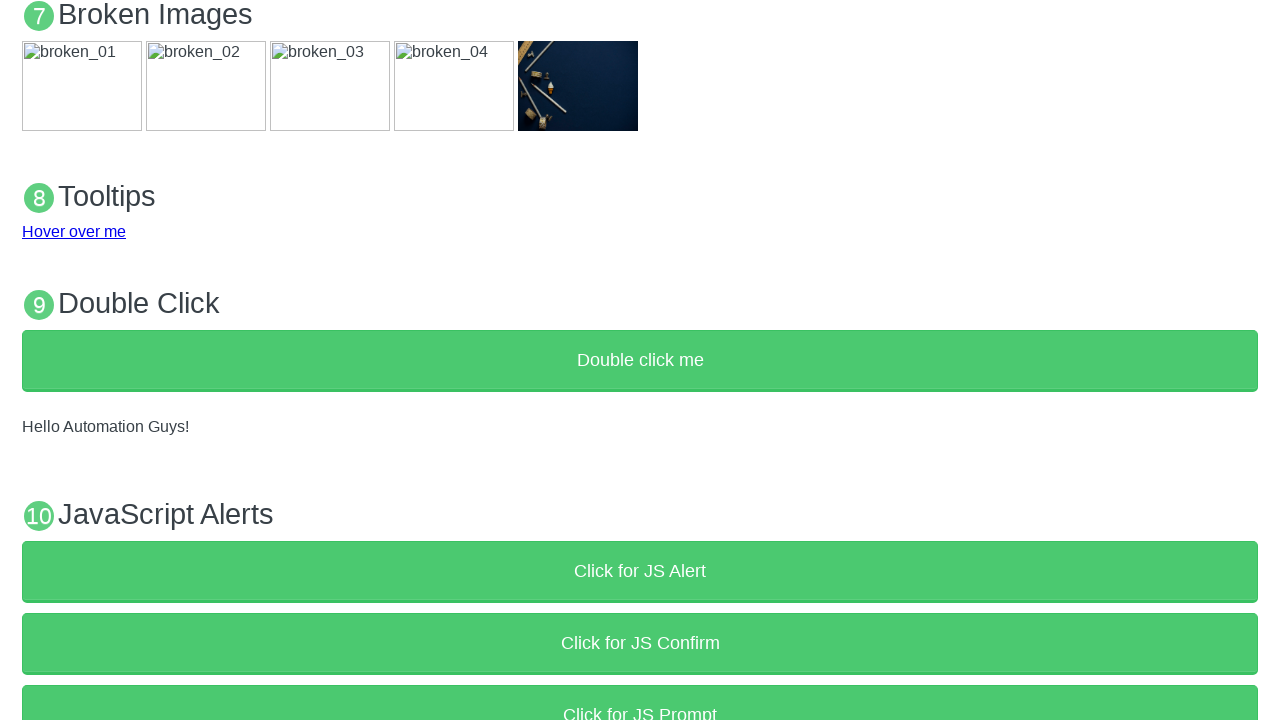